Tests locating an element by partial link text and clicking the JavaScript onload event error link

Starting URL: https://the-internet.herokuapp.com

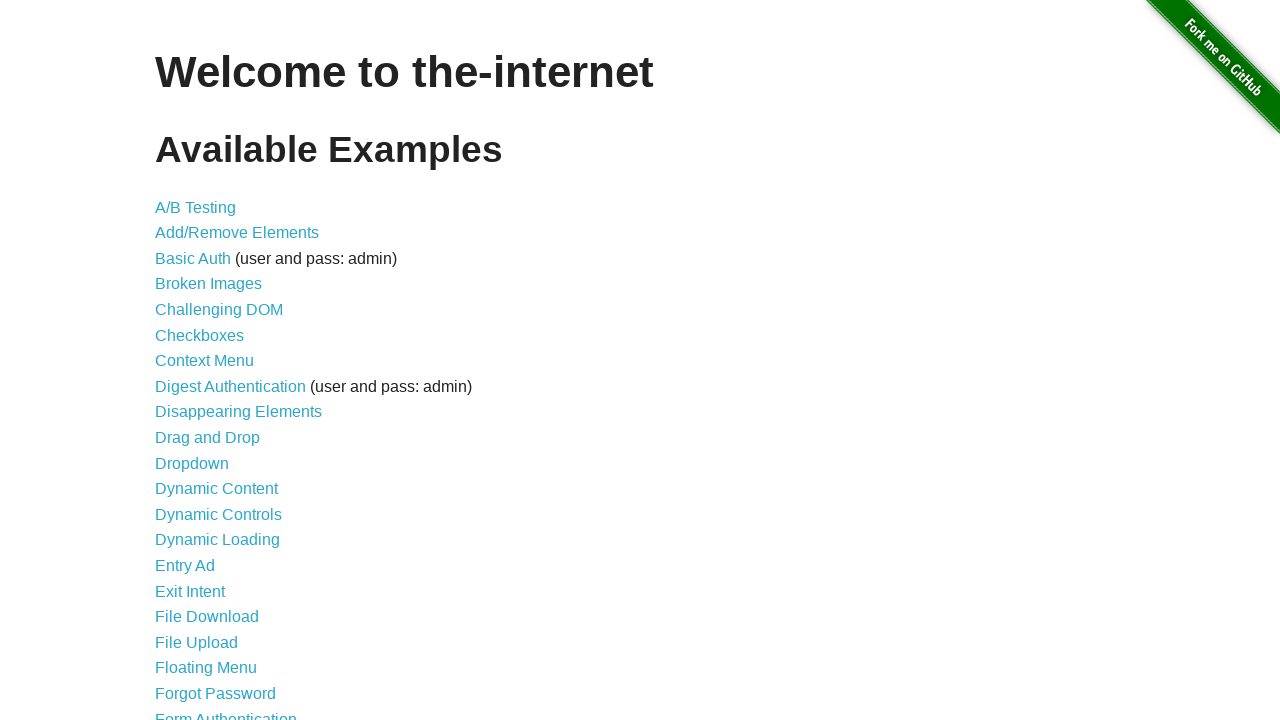

Navigated to https://the-internet.herokuapp.com
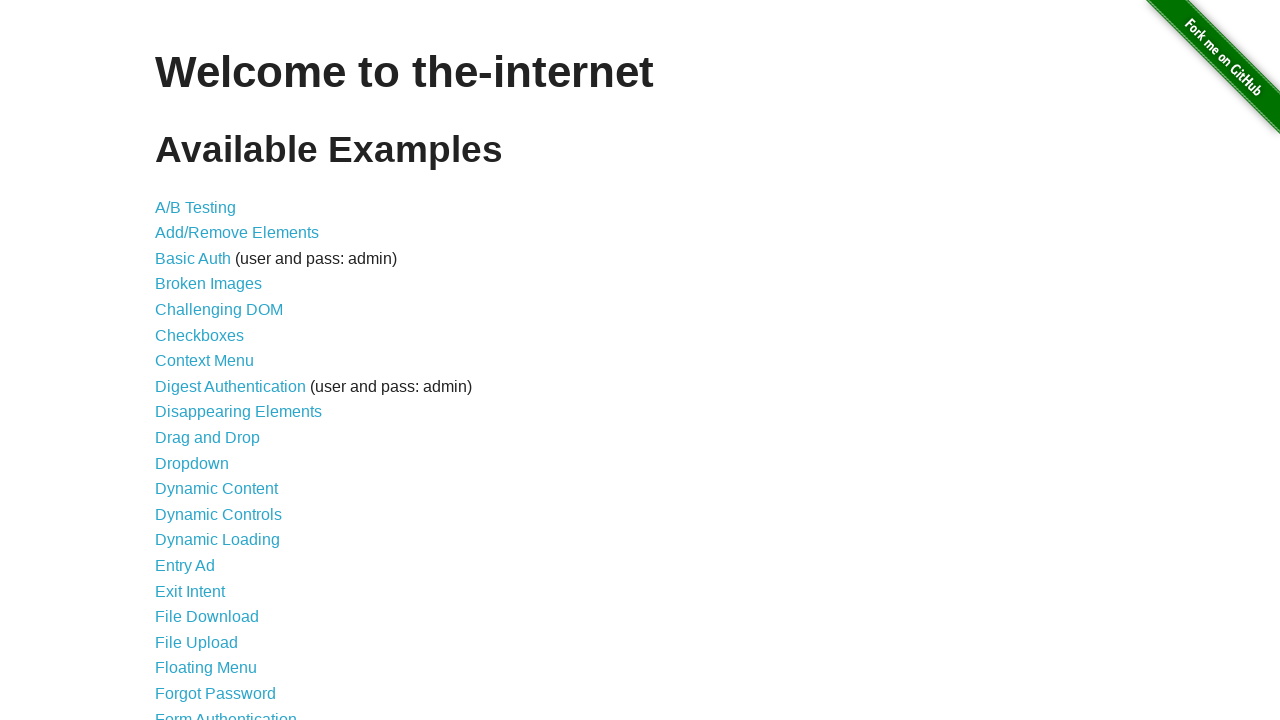

Clicked the link containing 'onload' text (JavaScript onload event error link) at (259, 360) on a:has-text('onload')
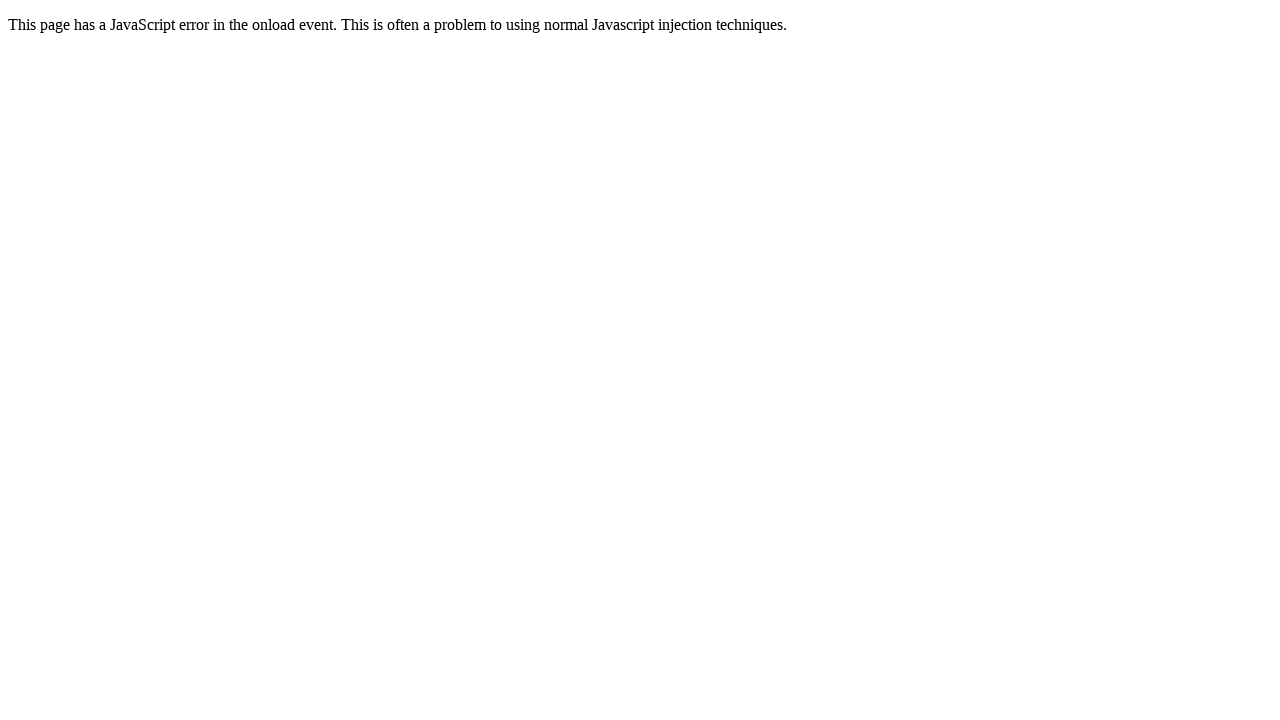

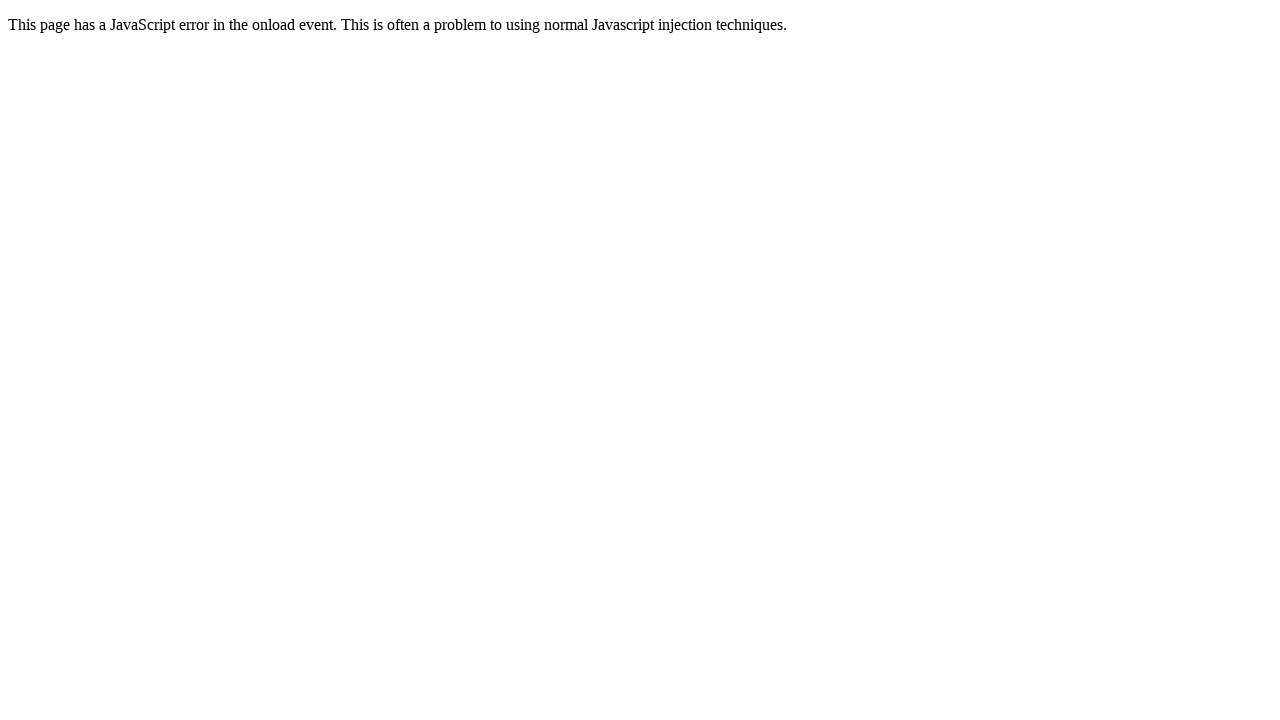